Navigates to the QSpiders website and verifies the page loads by checking the page title is accessible.

Starting URL: https://qspiders.com

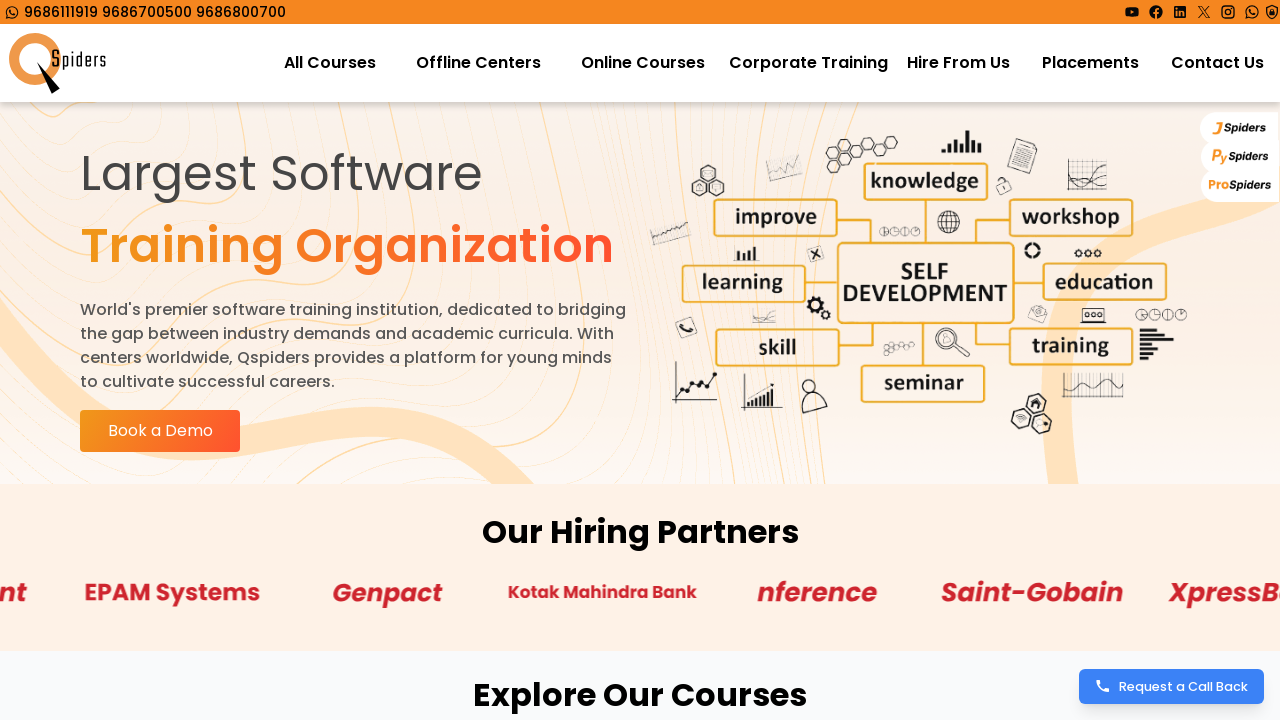

Waited for page to reach domcontentloaded state
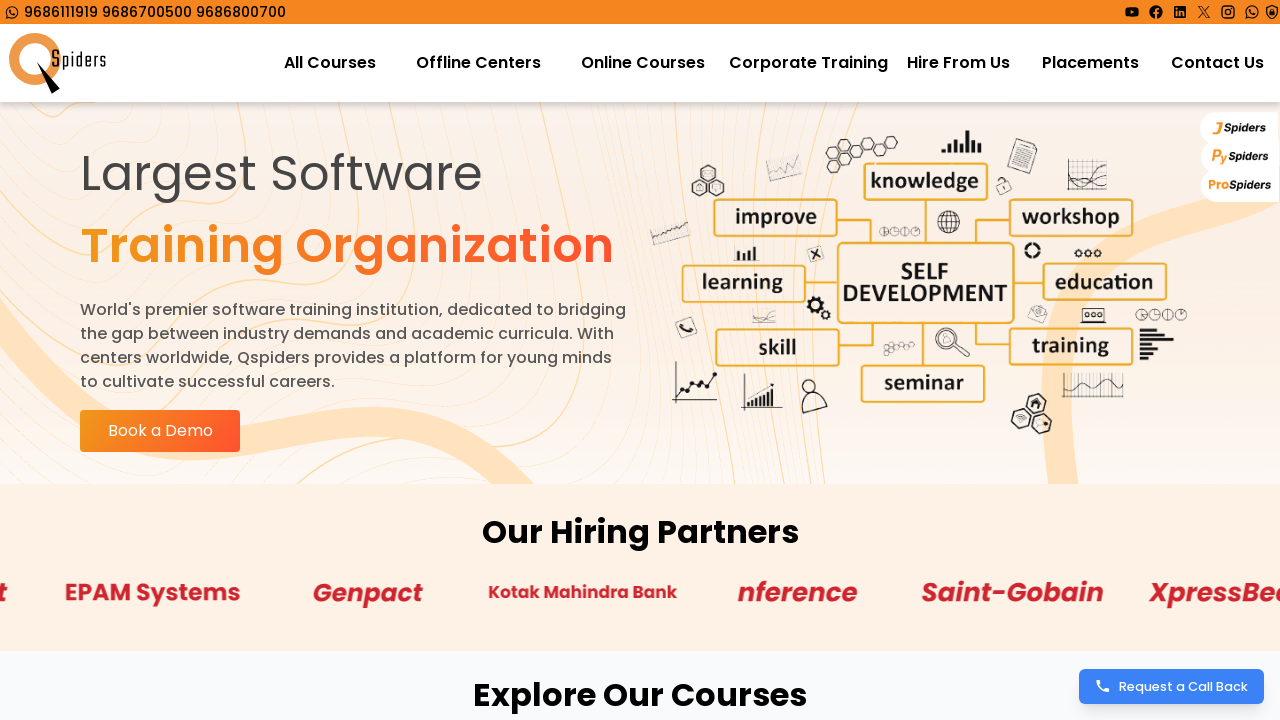

Retrieved page title: QSpiders | Empowering IT & Software Careers with Comprehensive Courses
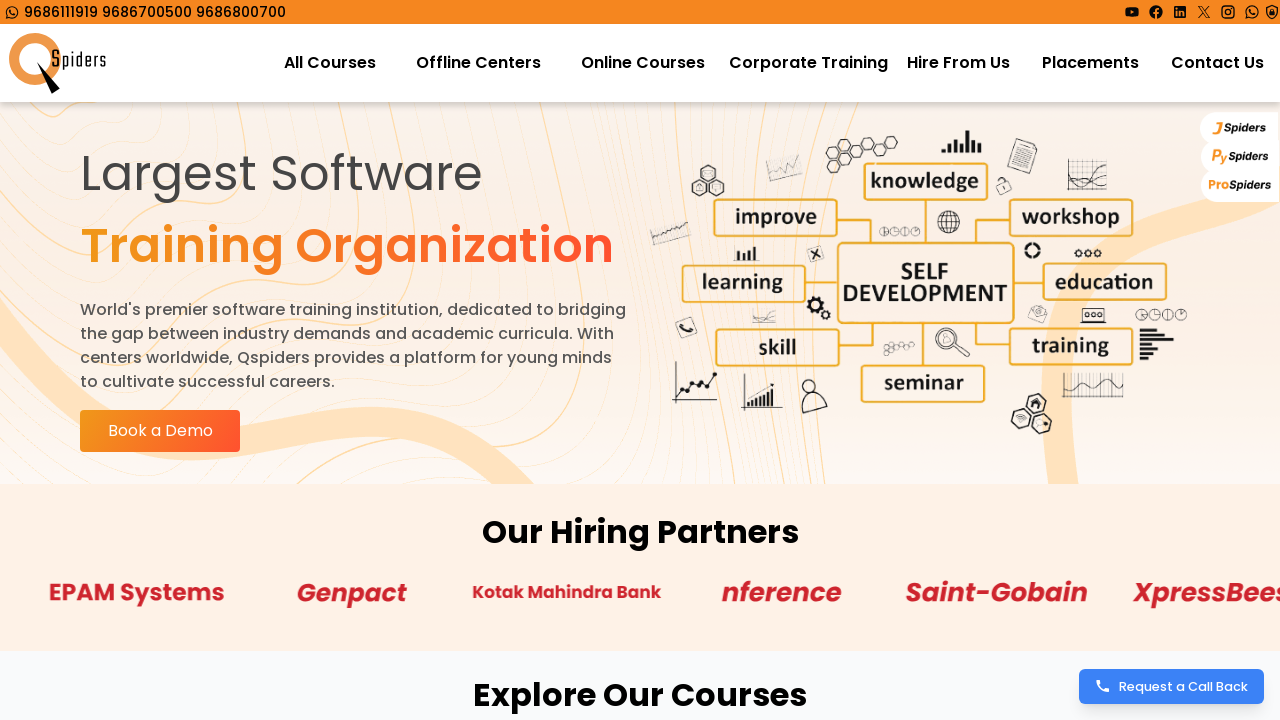

Printed page title to console: QSpiders | Empowering IT & Software Careers with Comprehensive Courses
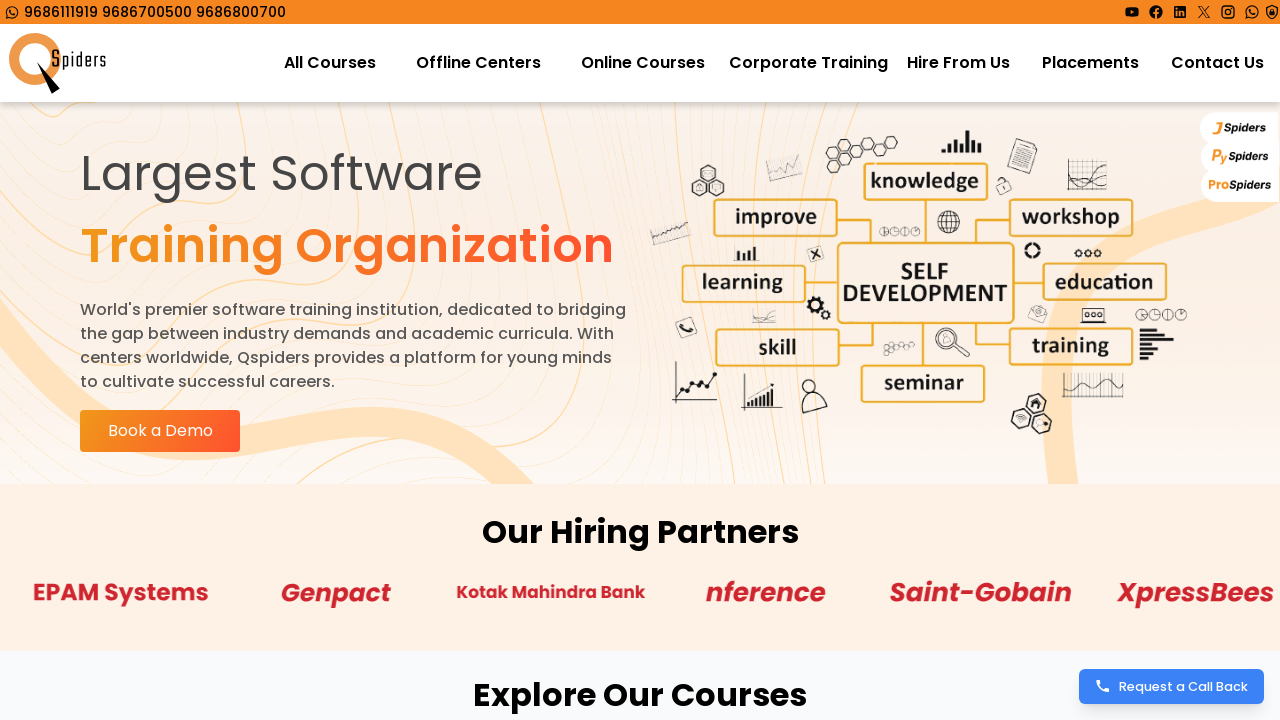

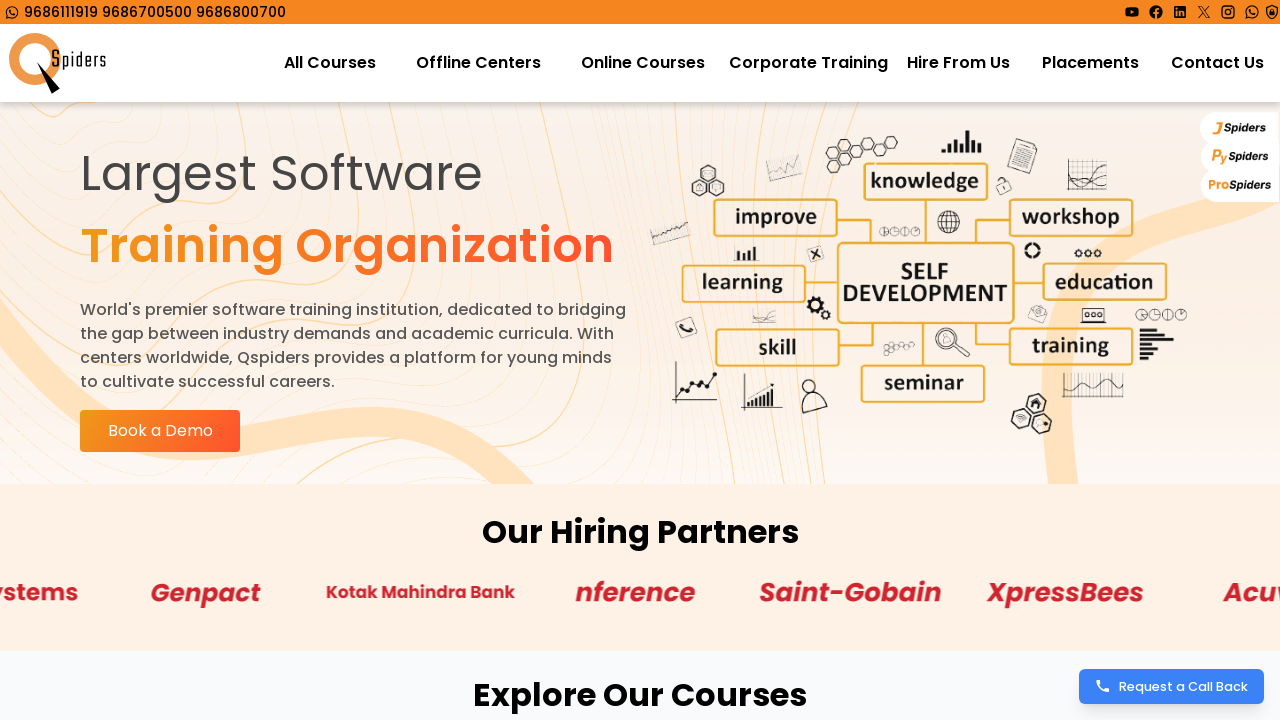